Tests pagination navigation by clicking through numbered links and verifying content on each page

Starting URL: https://bonigarcia.dev/selenium-webdriver-java/navigation1.html

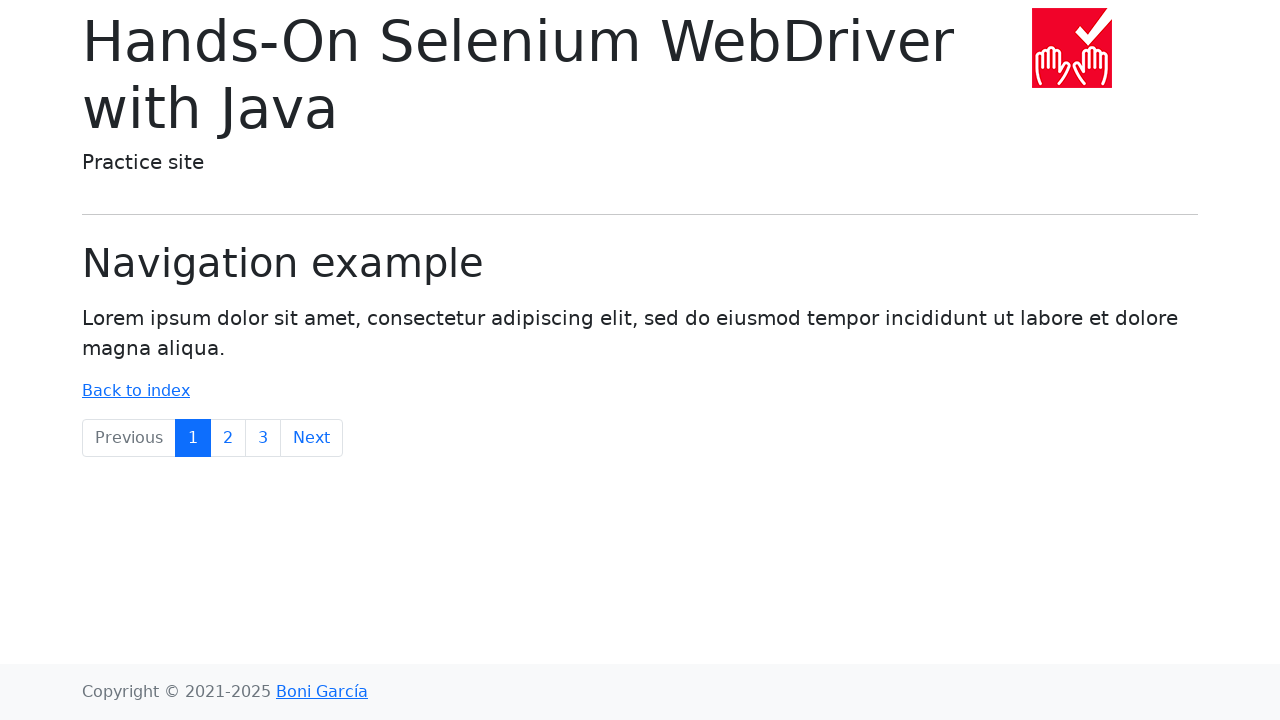

Verified Lorem ipsum content on first page
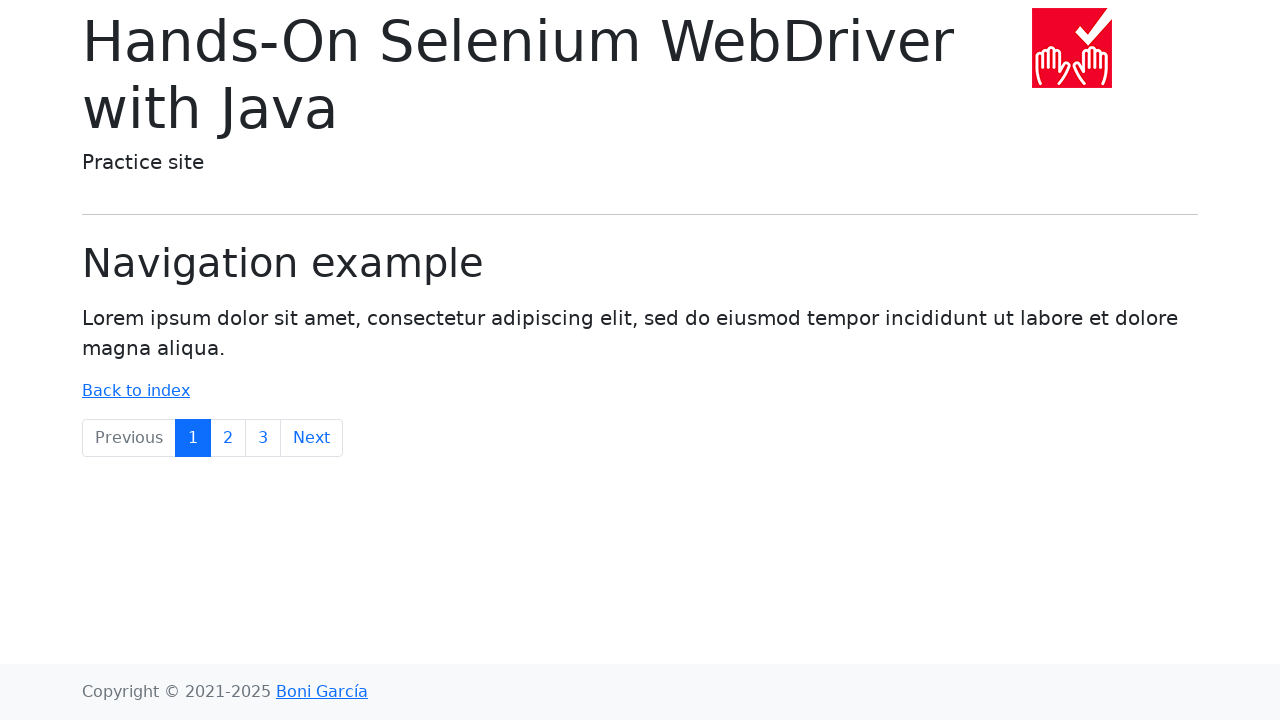

Clicked pagination link to page 2 at (228, 438) on a:text('2')
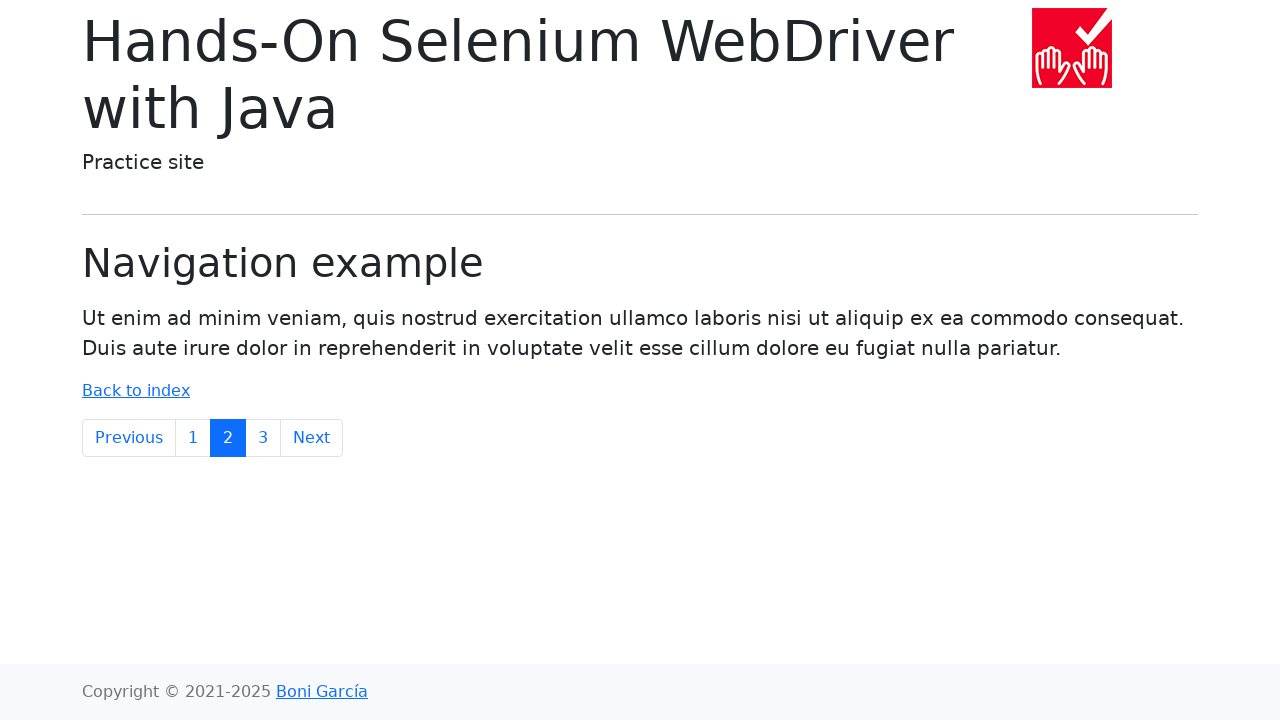

Verified Ut enim content on second page
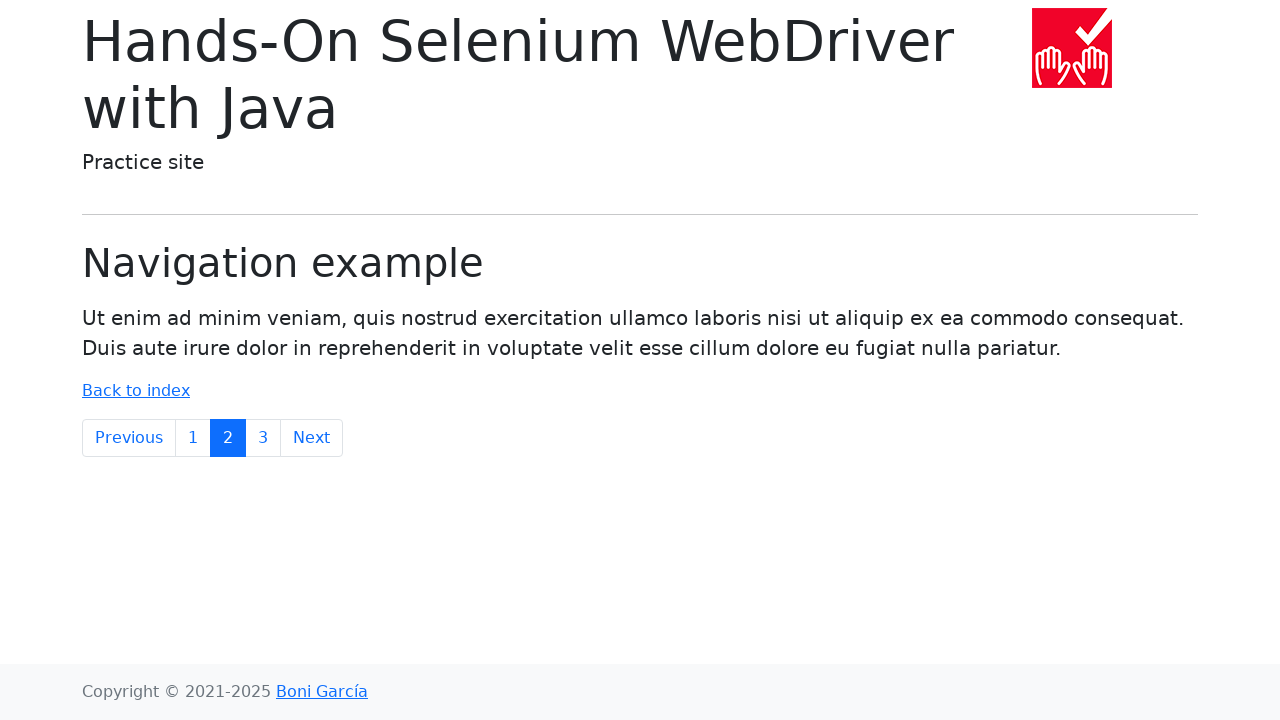

Clicked pagination link to page 3 at (263, 438) on a:text('3')
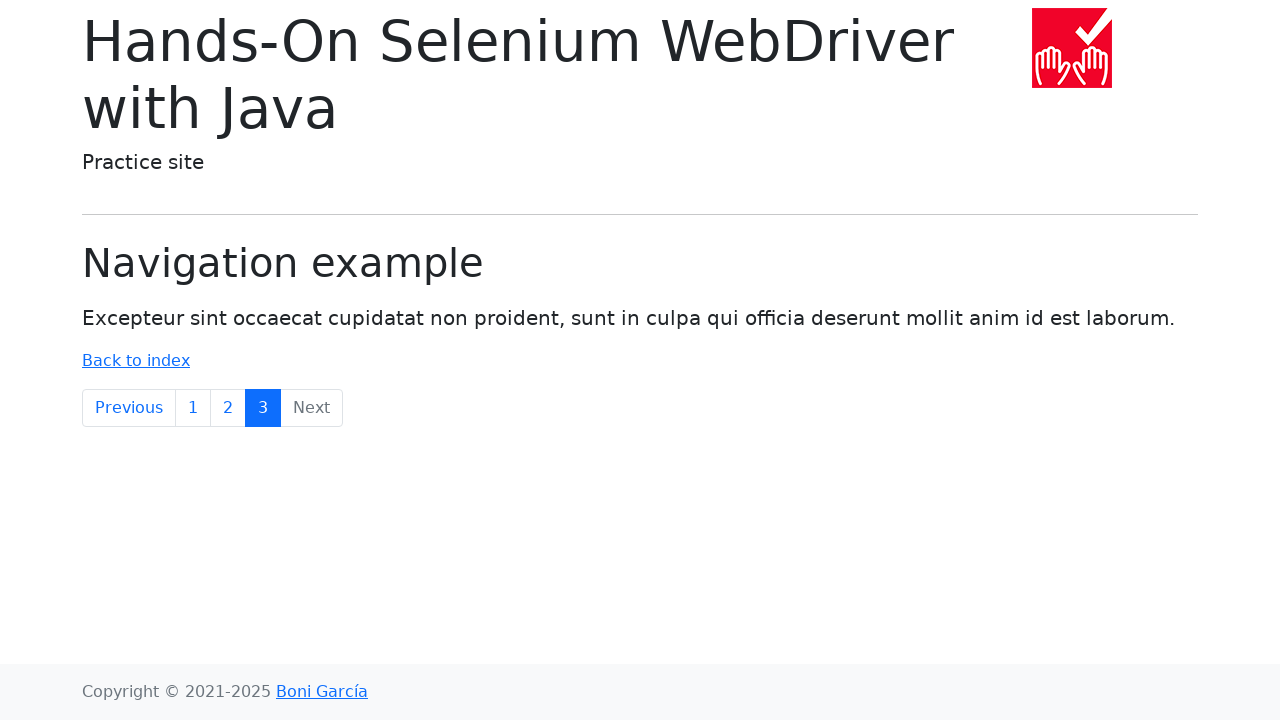

Verified Excepteur sint content on third page
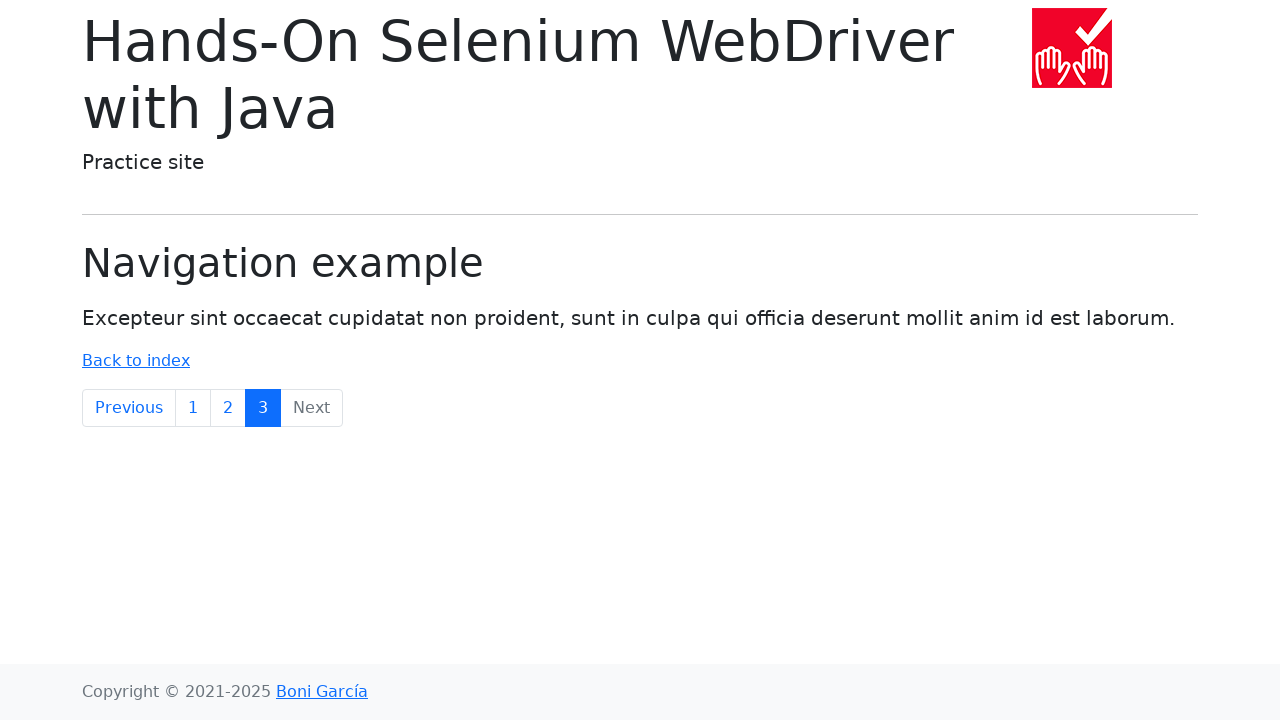

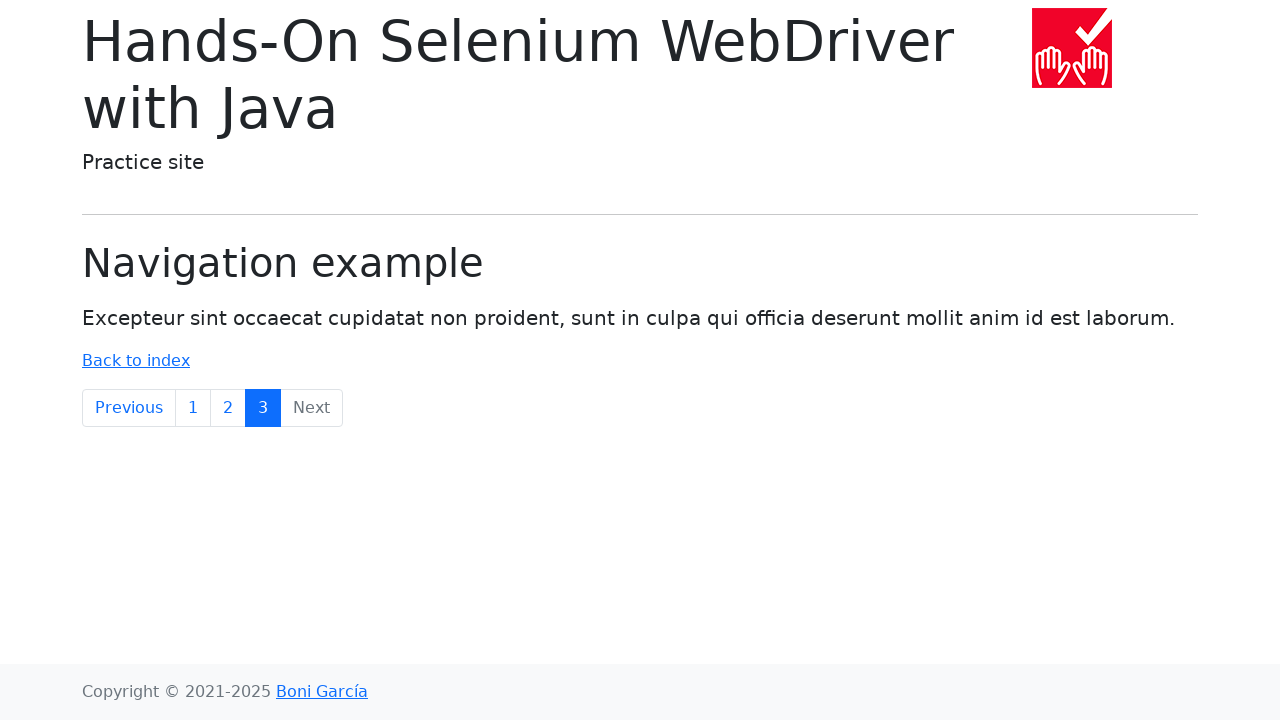